Tests dynamic selection of radio buttons and checkboxes by iterating through elements and selecting specific options based on their attributes

Starting URL: http://seleniumpractise.blogspot.in/2016/08/how-to-automate-radio-button-in.html

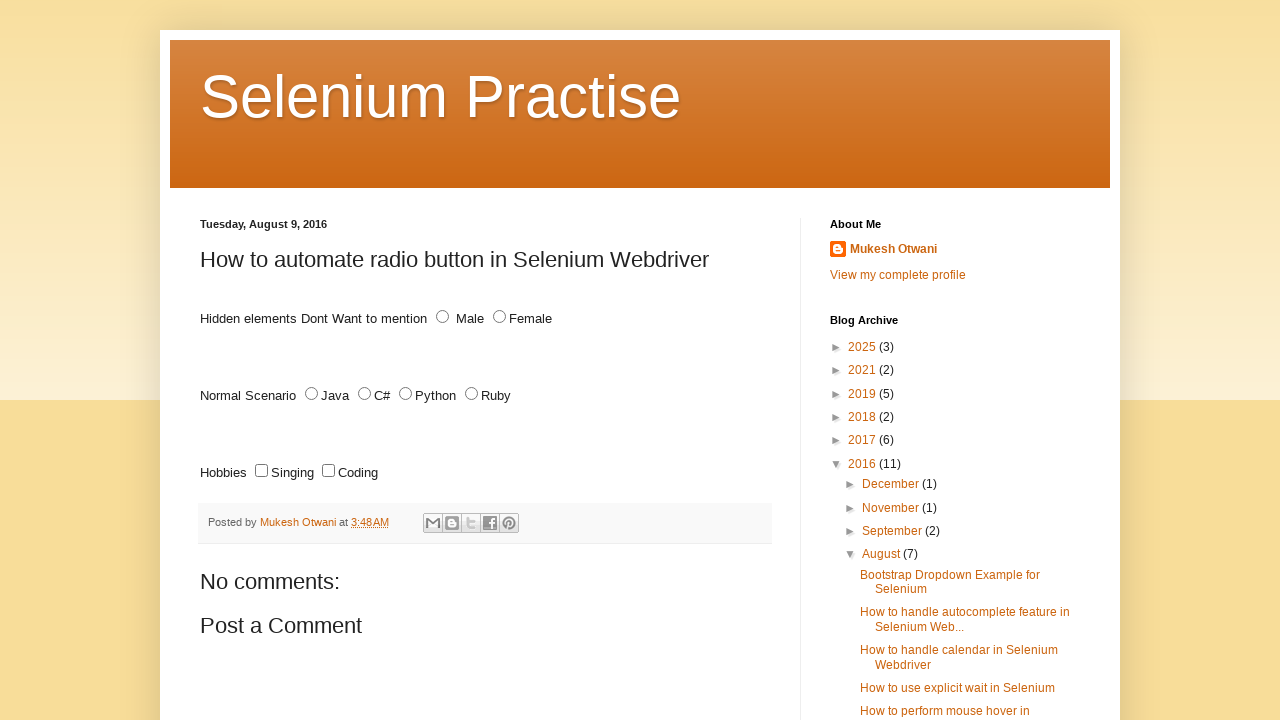

Located all radio buttons with name='lang'
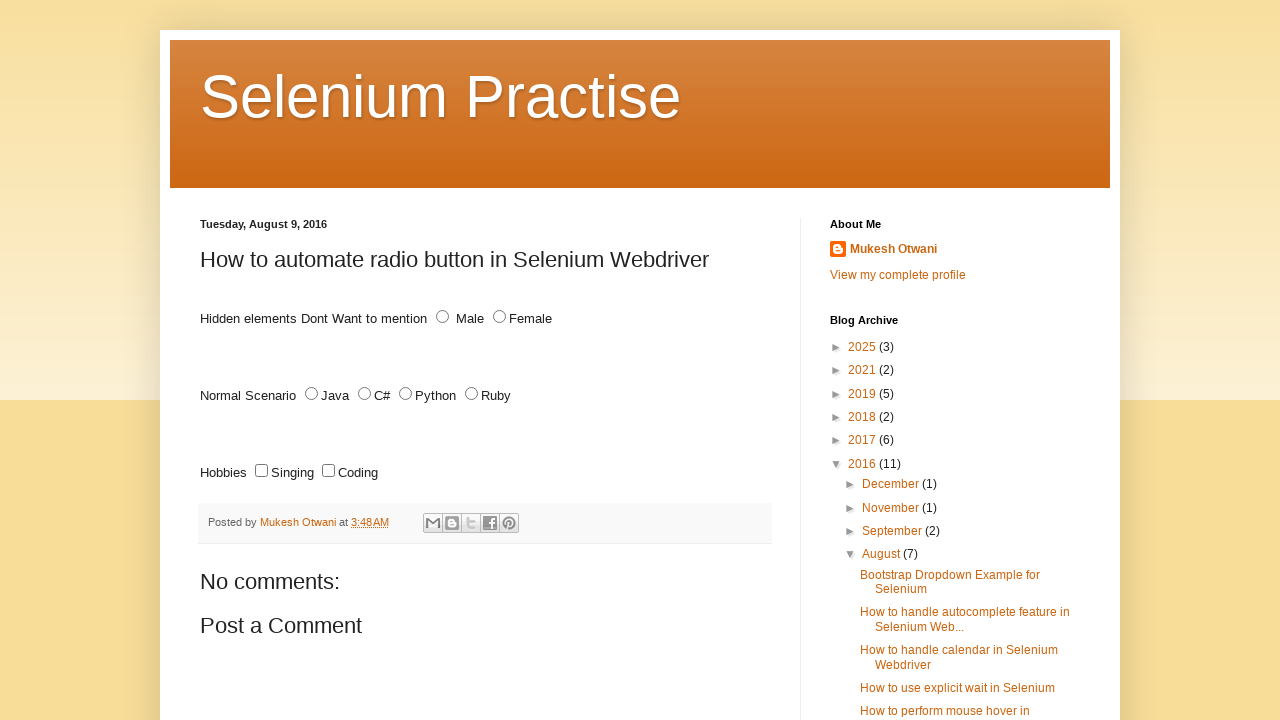

Clicked radio button with value 'Ruby' at (472, 394) on input[type='radio'][name='lang'] >> nth=3
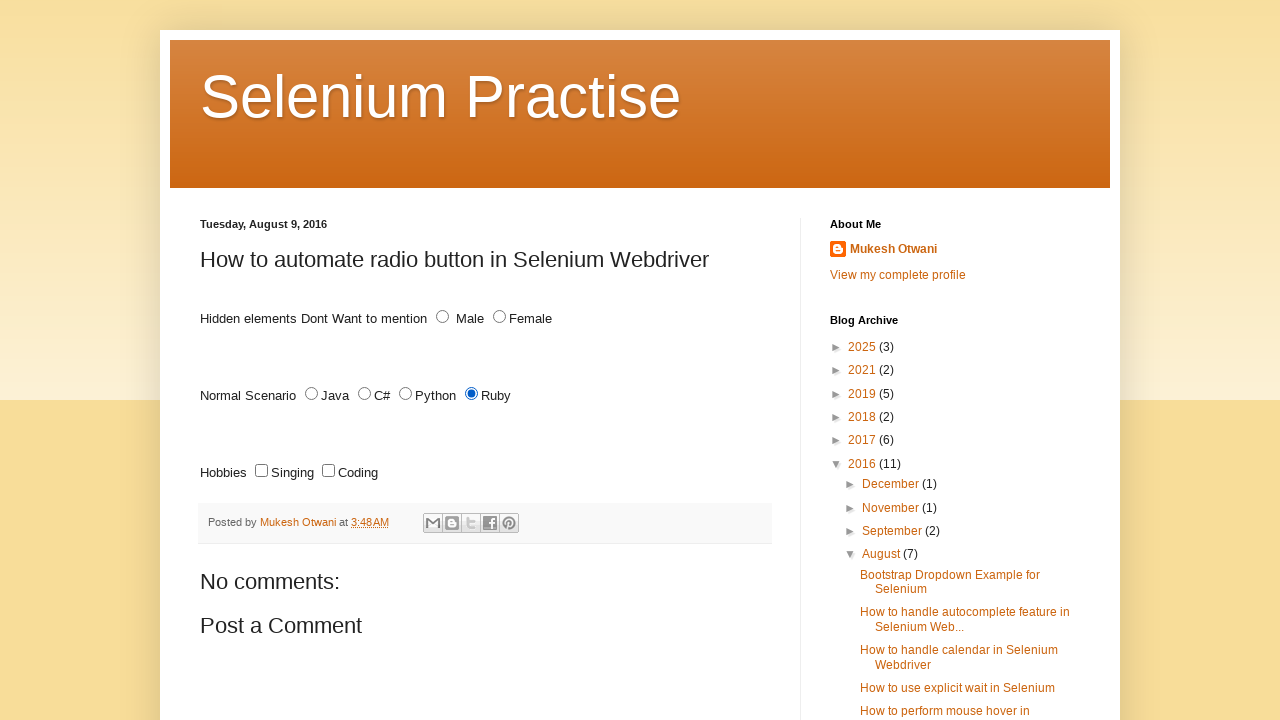

Located all checkboxes with name='lang'
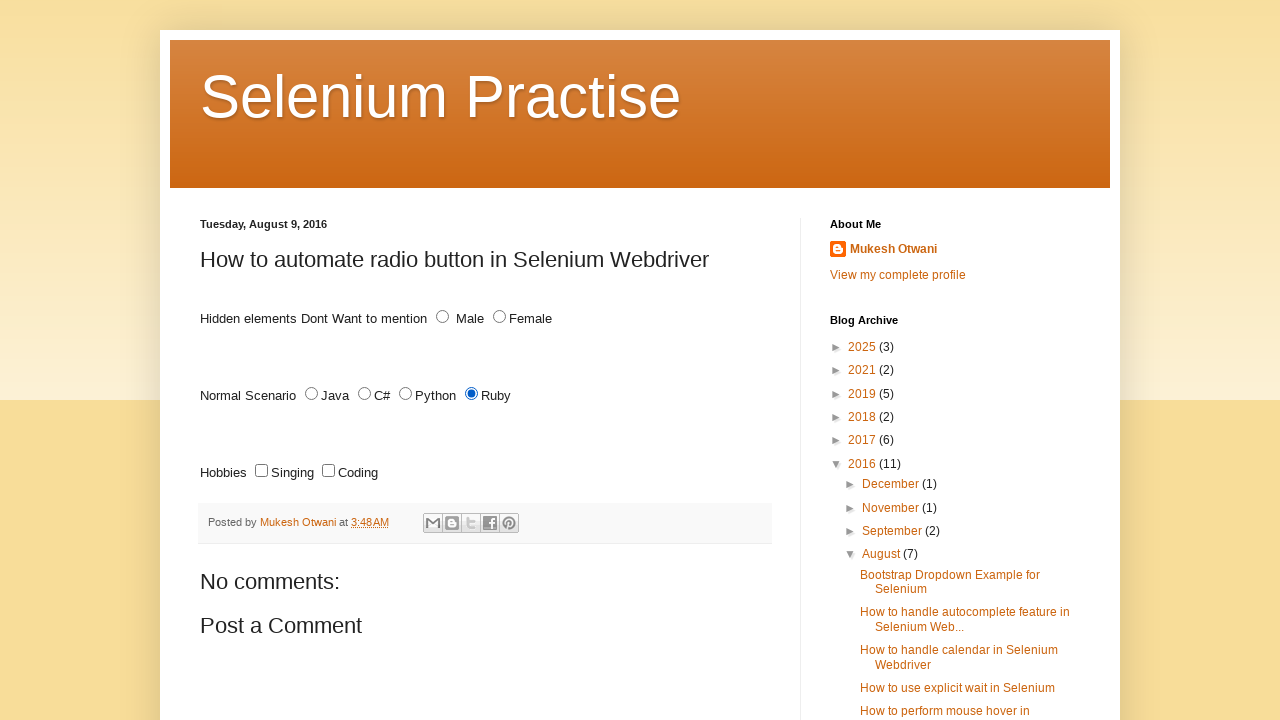

Clicked checkbox with id='code' at (328, 471) on input[type='checkbox'][name='lang'] >> nth=1
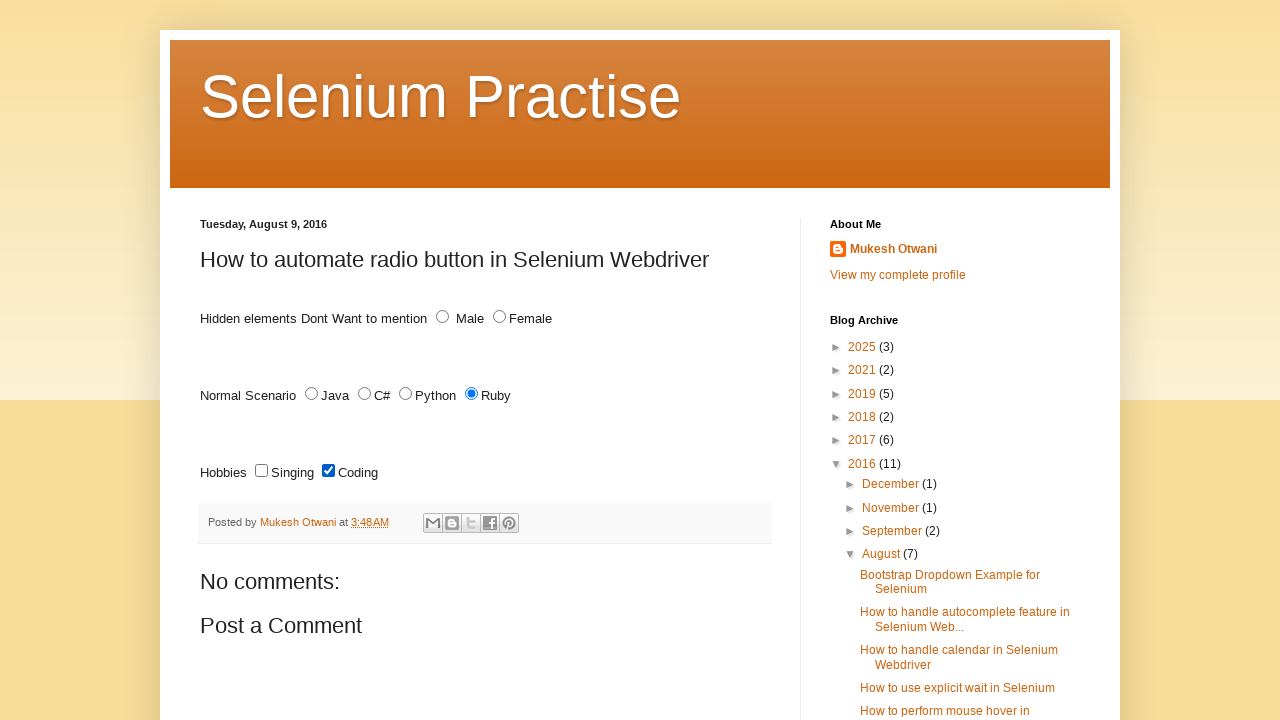

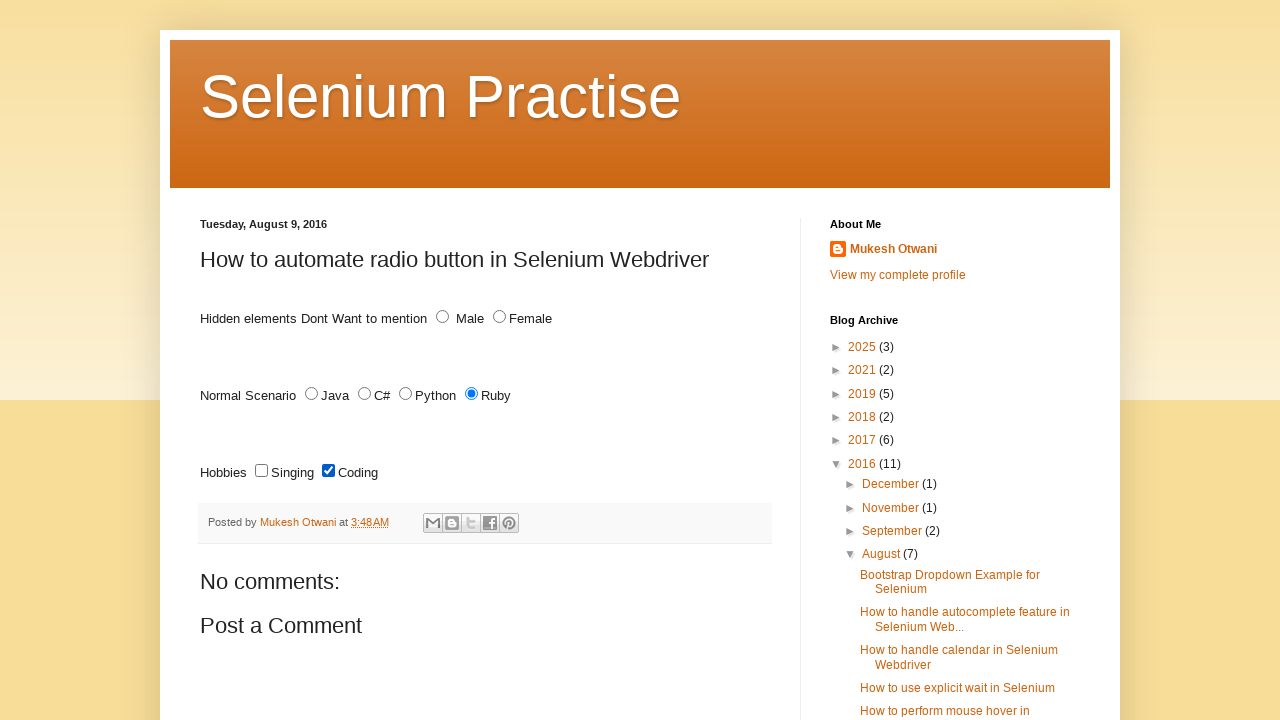